Tests jQuery UI menu interaction by scrolling to a menu item and clicking it using JavaScript execution

Starting URL: http://the-internet.herokuapp.com/jqueryui/menu#

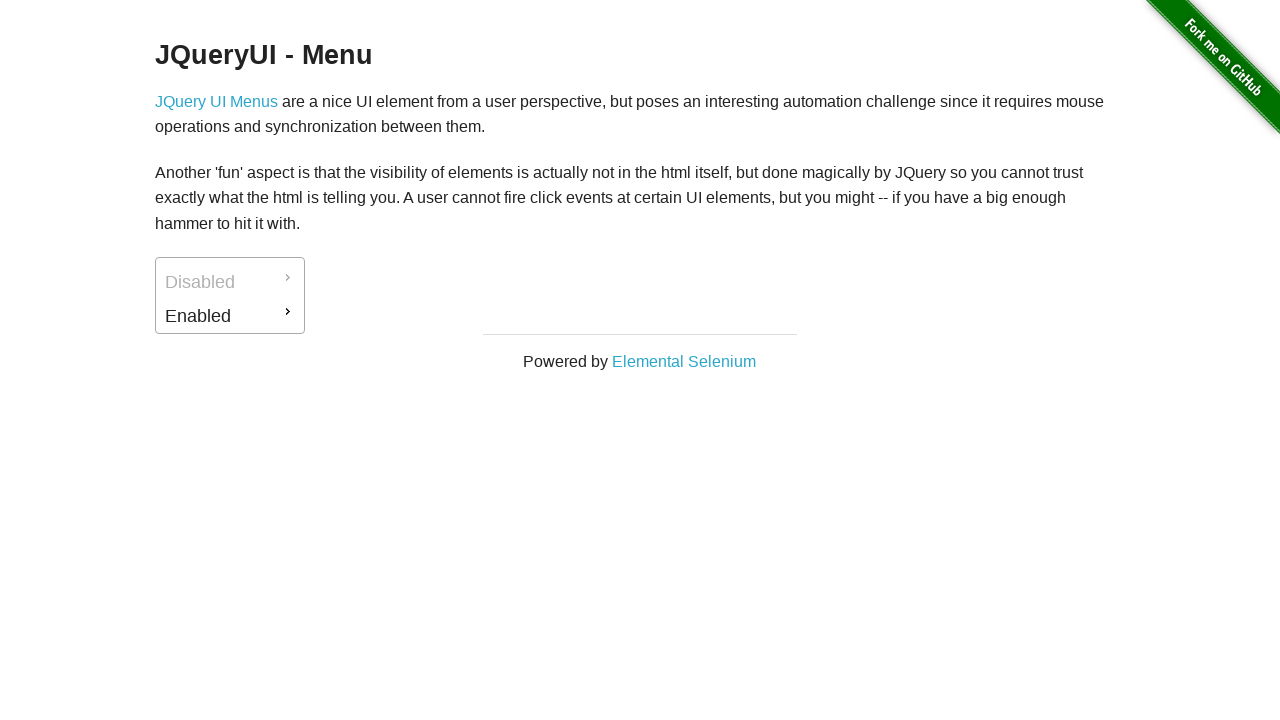

Menu item #ui-id-2 is attached to DOM
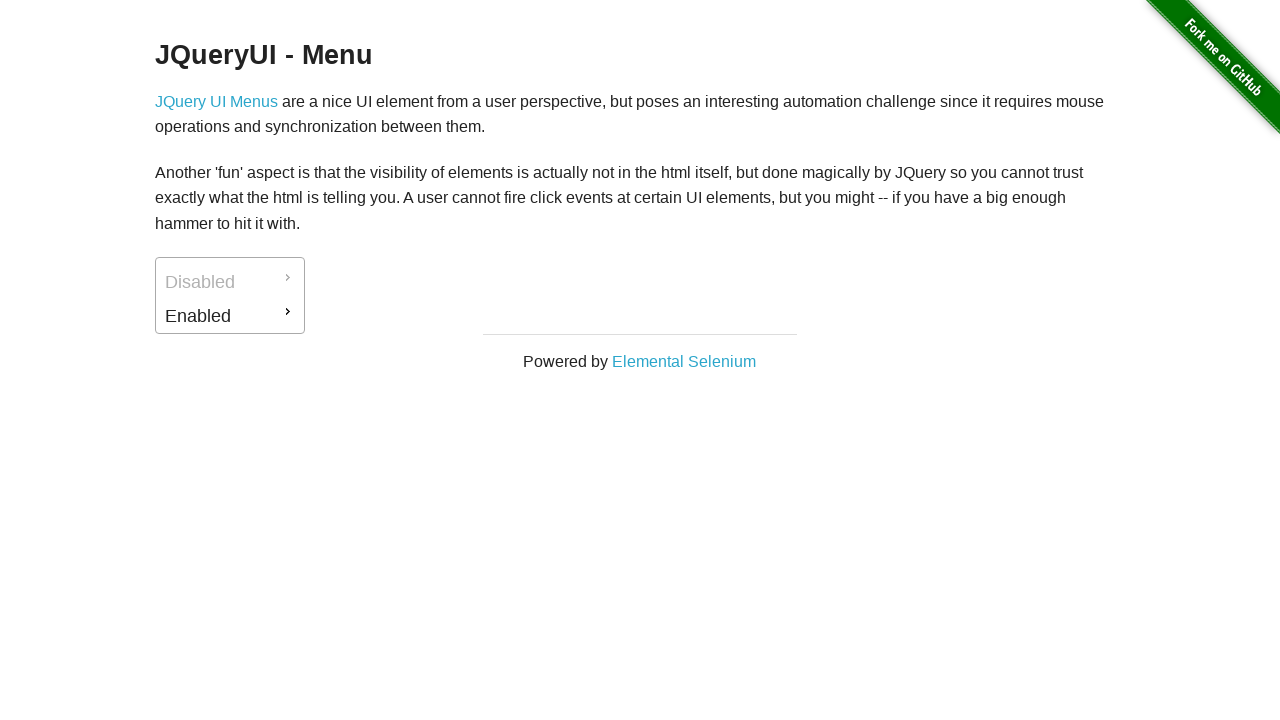

Scrolled menu item into view
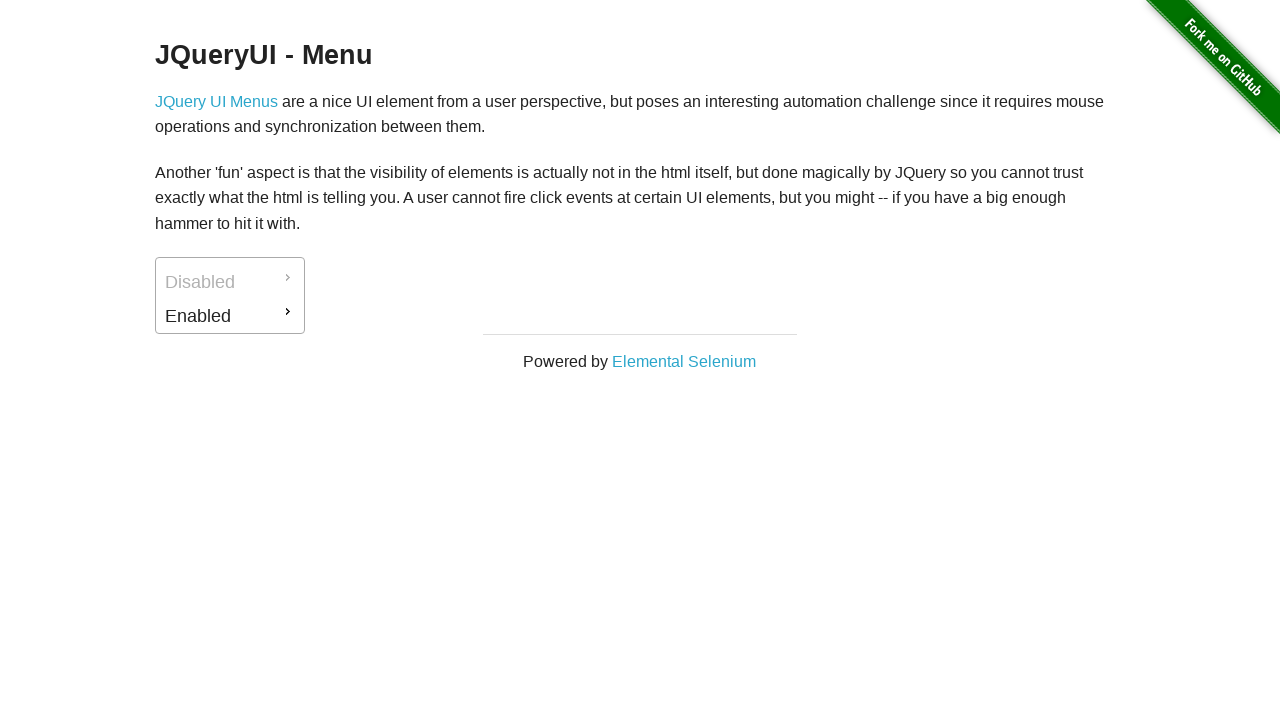

Clicked on jQuery UI menu item at (230, 316) on #ui-id-2
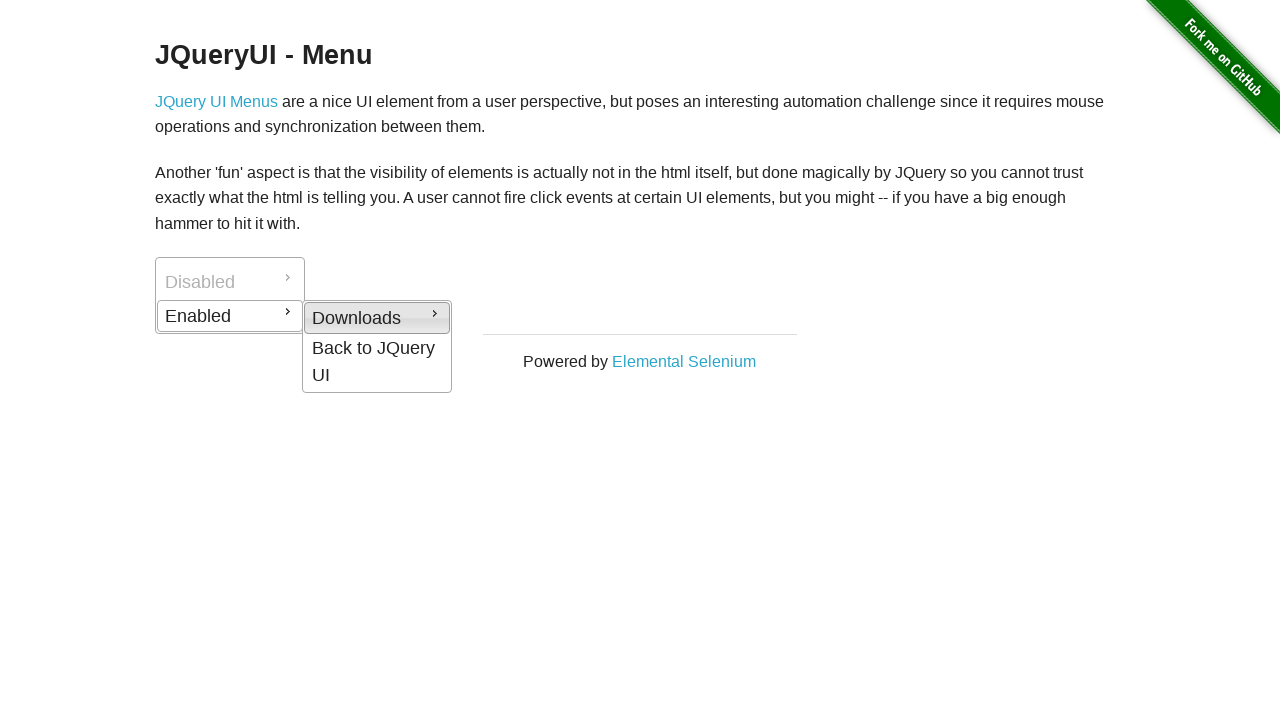

Waited 1000ms for menu interaction to complete
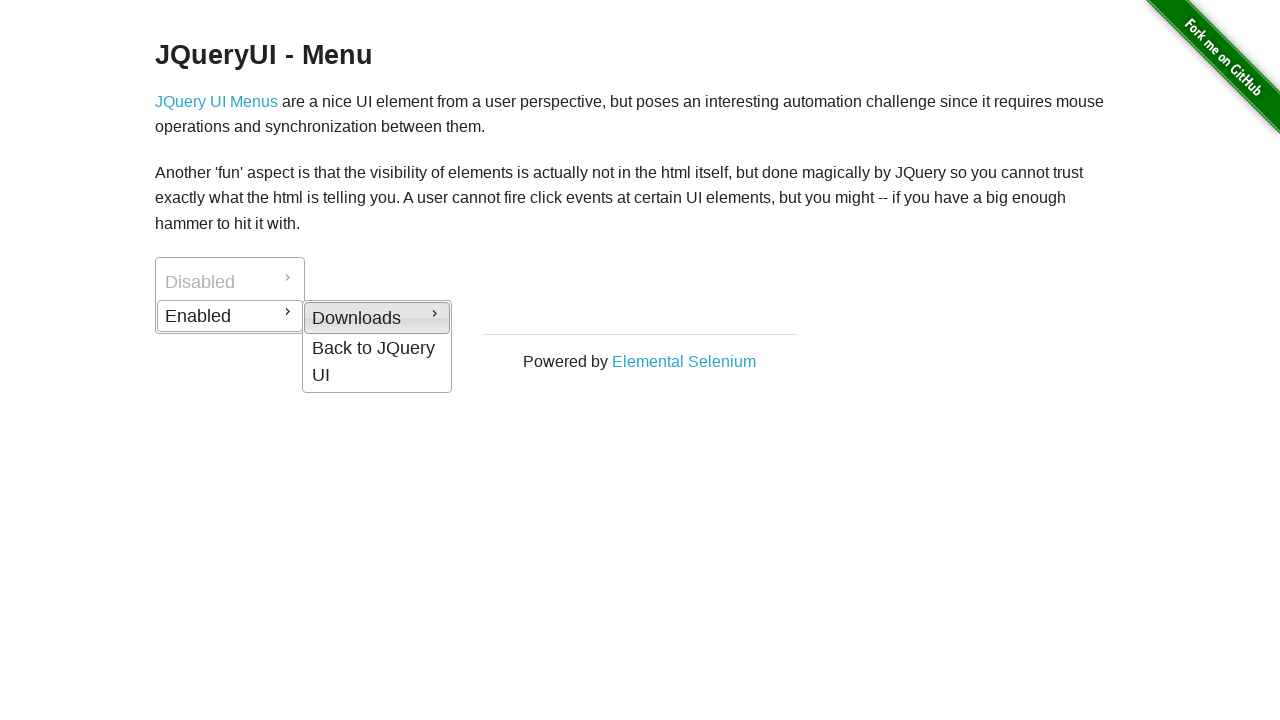

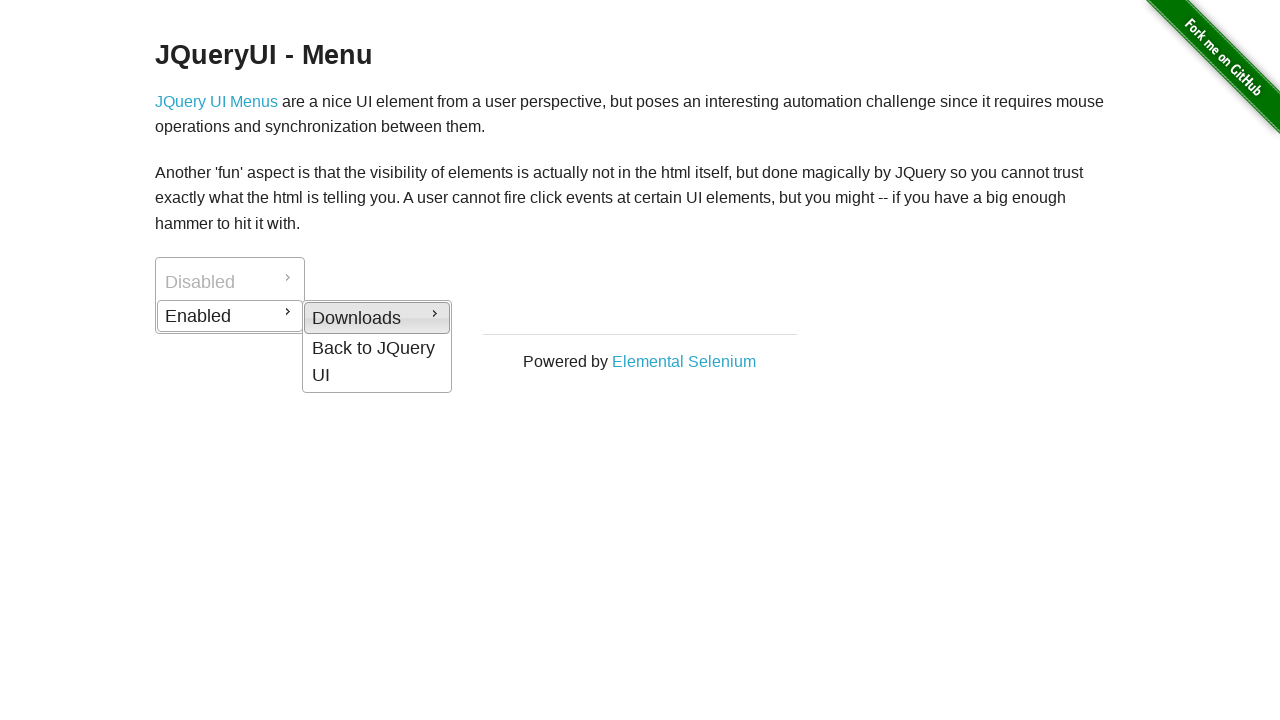